Tests XPath axes traversal on Saucedemo site by logging in and verifying element locations using following, preceding, and sibling selectors

Starting URL: https://www.saucedemo.com/

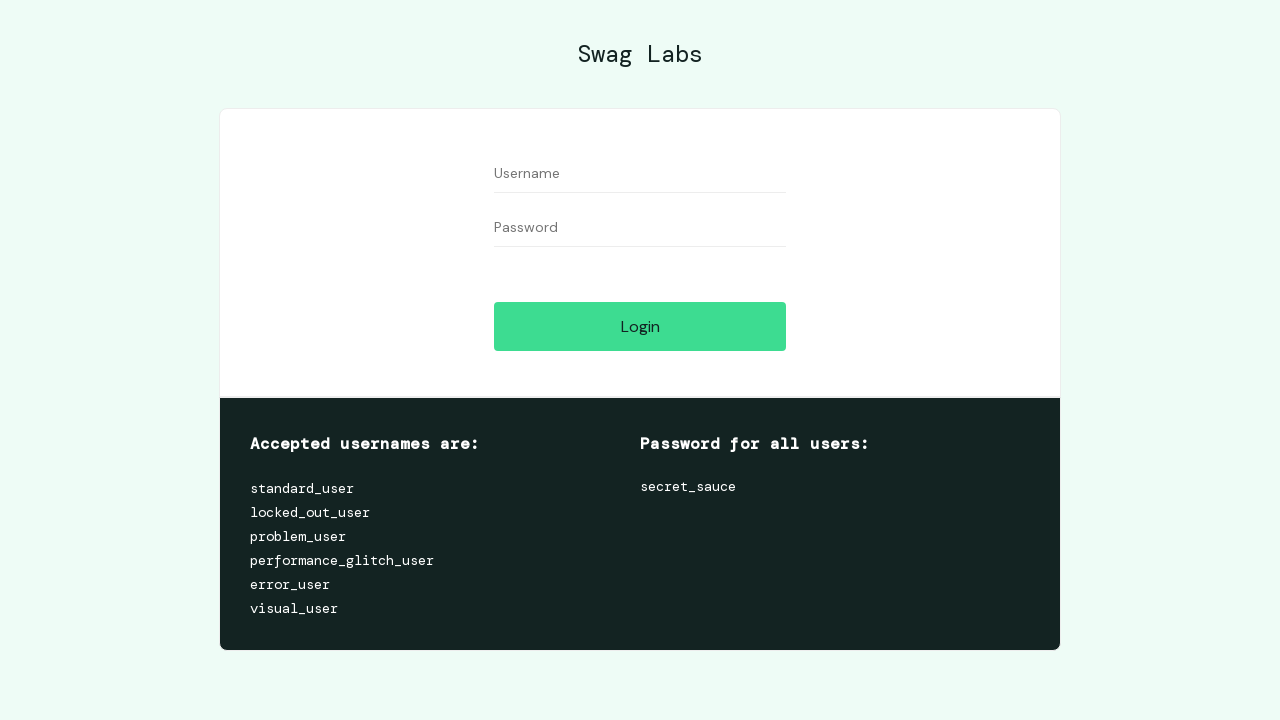

Filled username field using following axis XPath selector on //div[text()='Swag Labs']/following::input[@id='user-name']
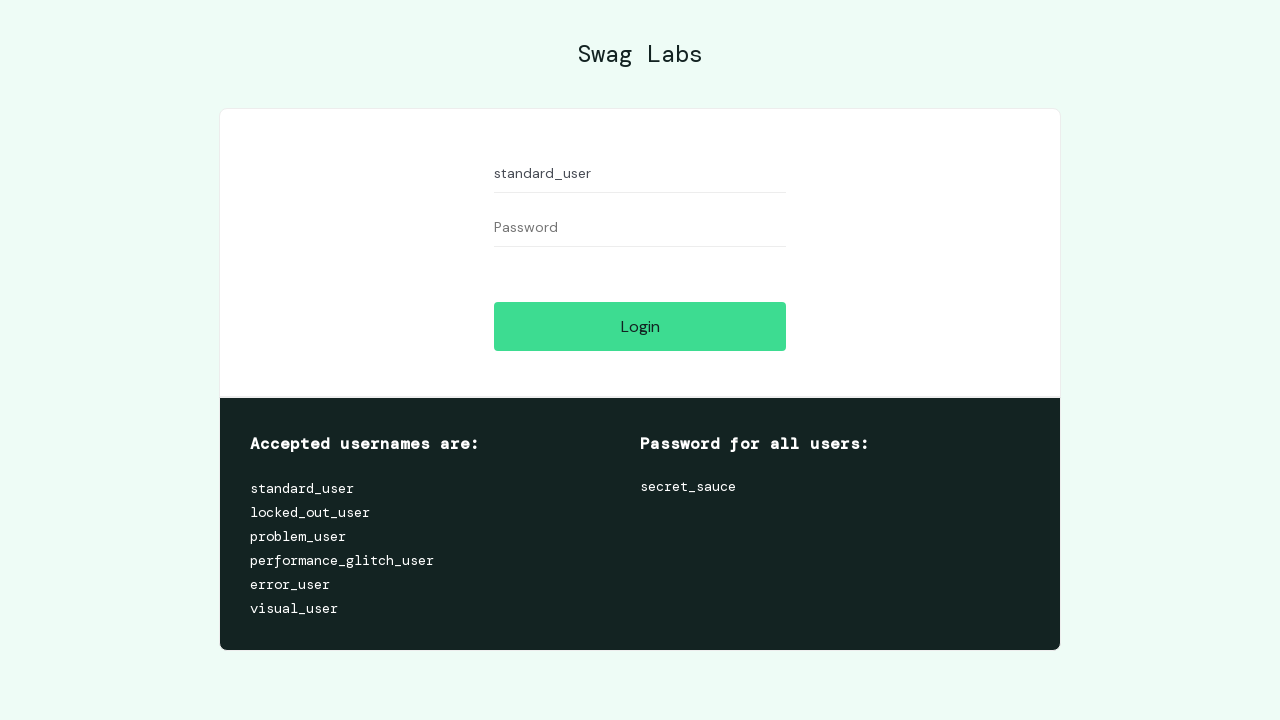

Filled password field using following axis XPath selector on //div[text()='Swag Labs']/following::input[@id='password']
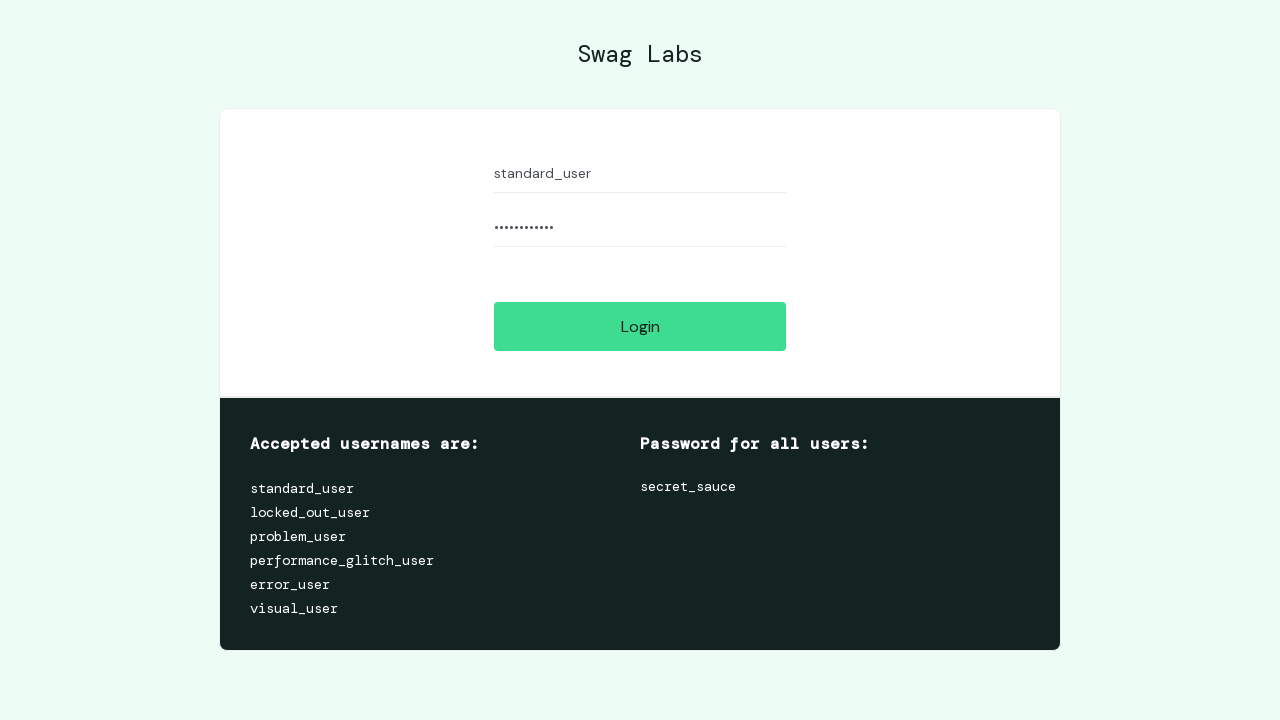

Clicked login button using following axis XPath selector at (640, 326) on xpath=//div[text()='Swag Labs']/following::input[@id='login-button']
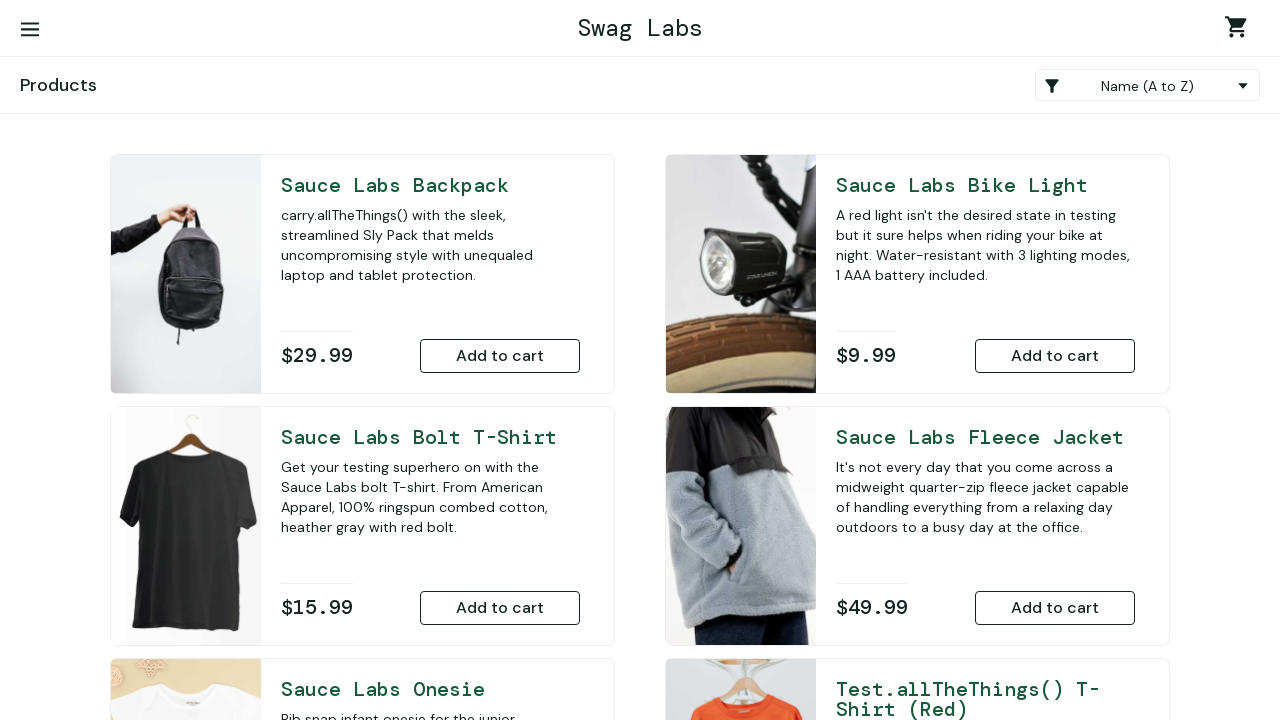

Inventory page loaded with product items
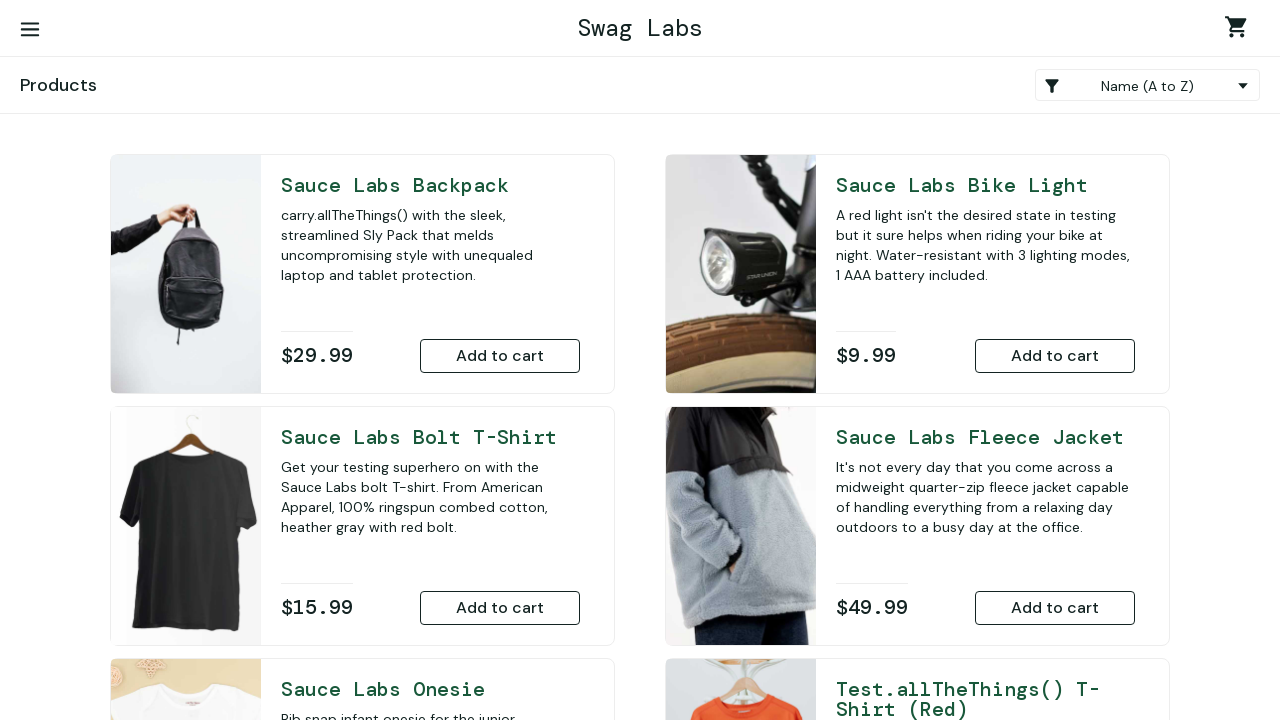

Retrieved element text using preceding axis XPath selector
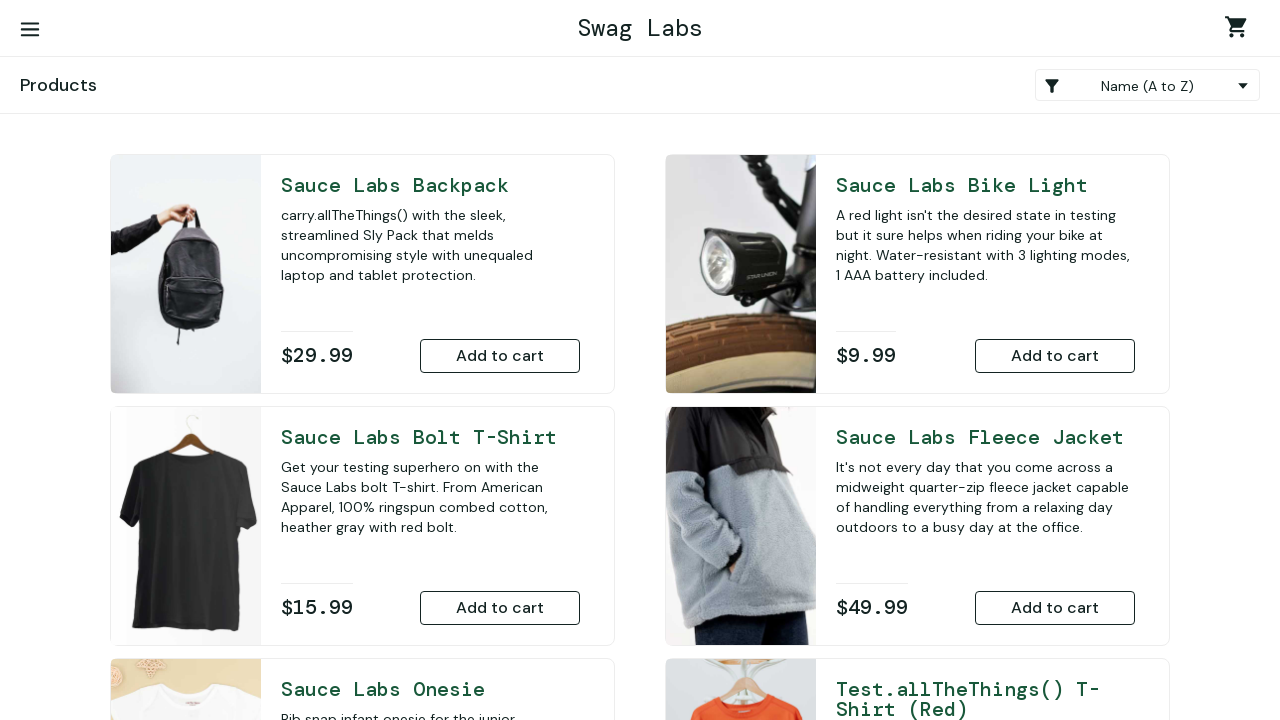

Retrieved product description using following axis XPath selector
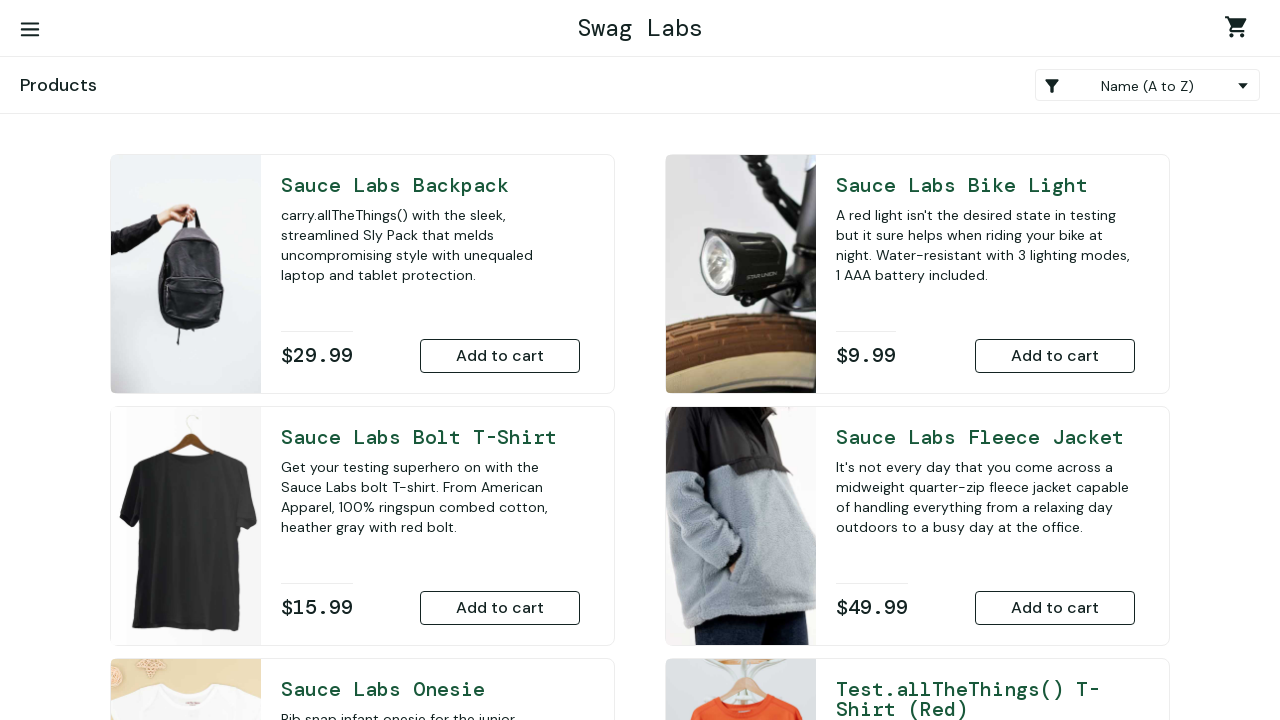

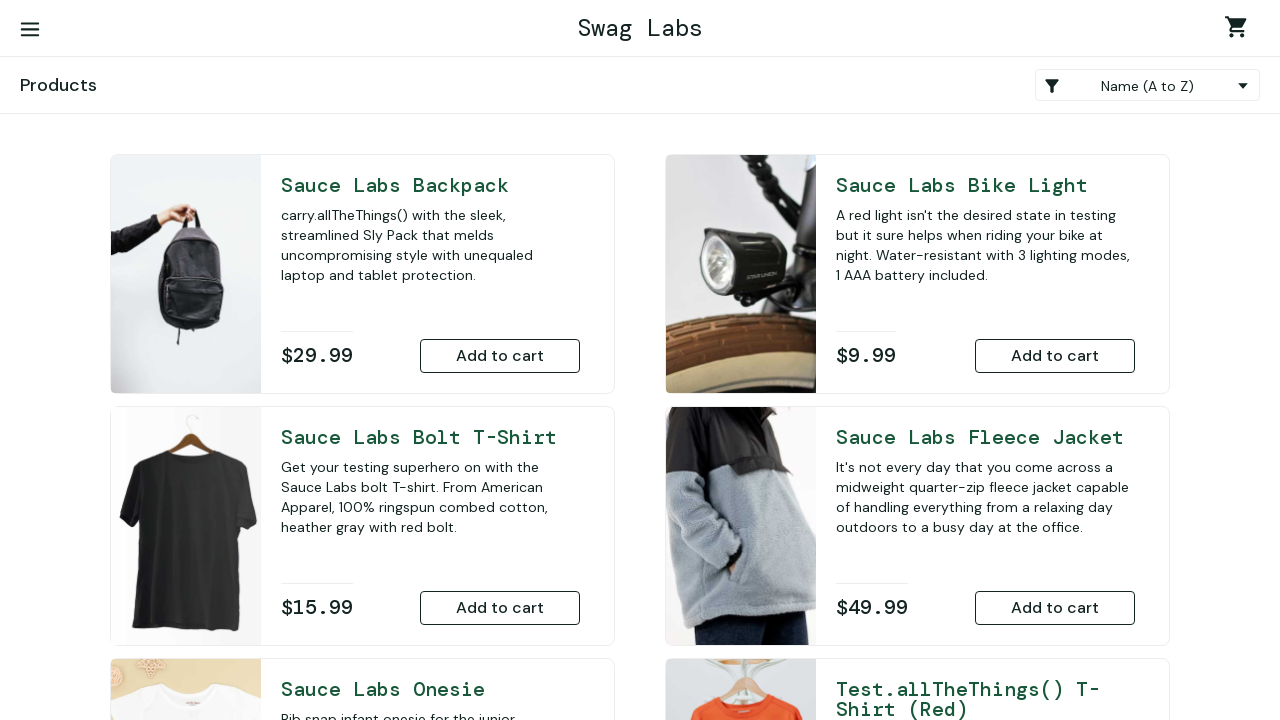